Tests getting the DOM attribute 'type' from the search box

Starting URL: https://duckduckgo.com/

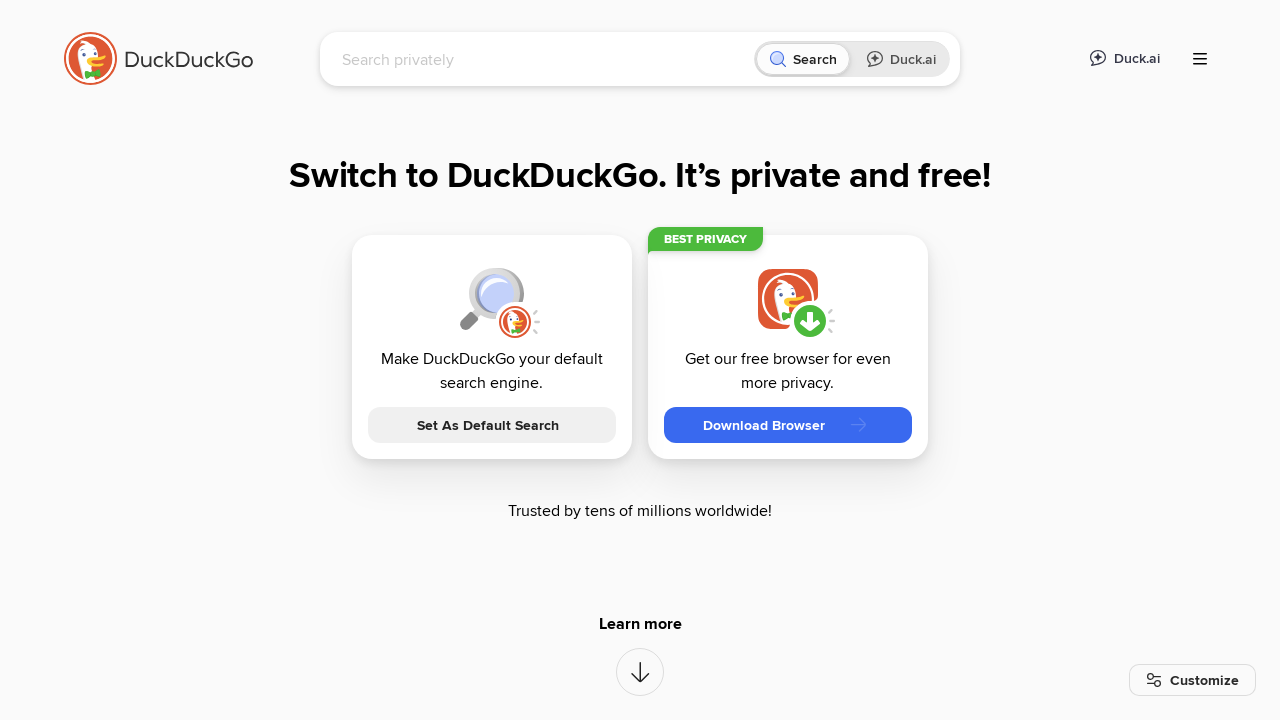

Navigated to DuckDuckGo homepage
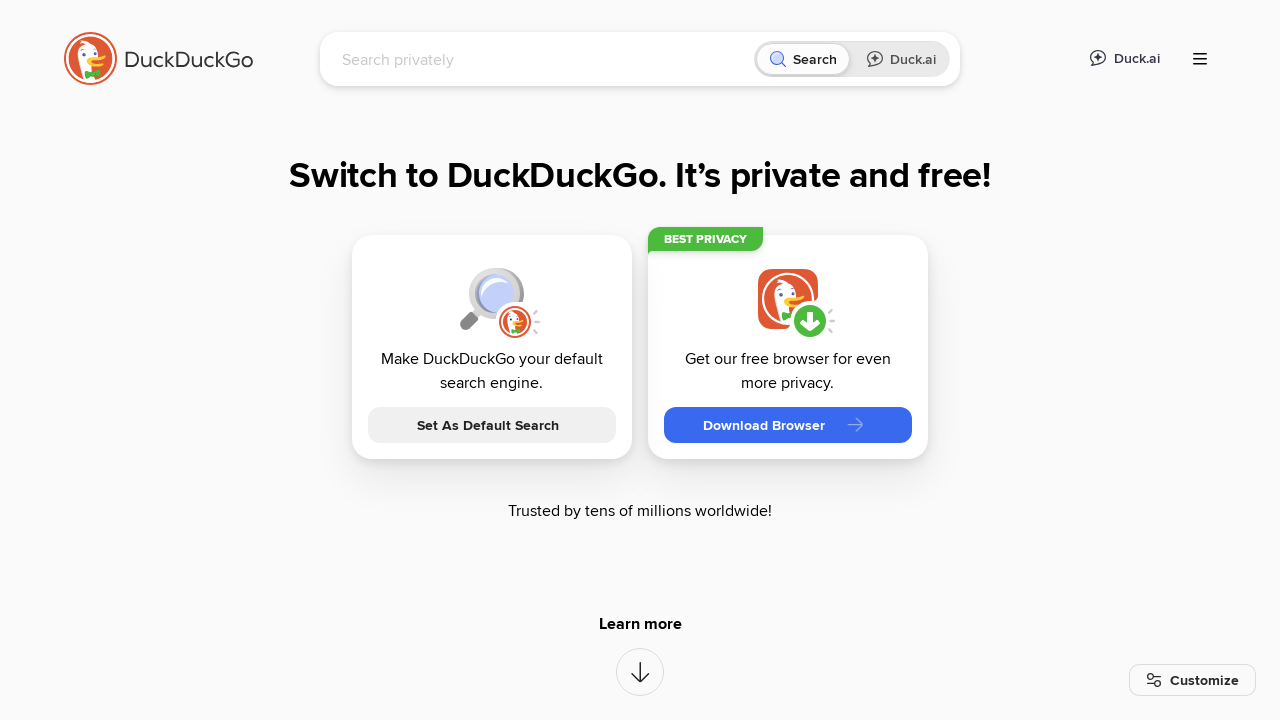

Located the search box element
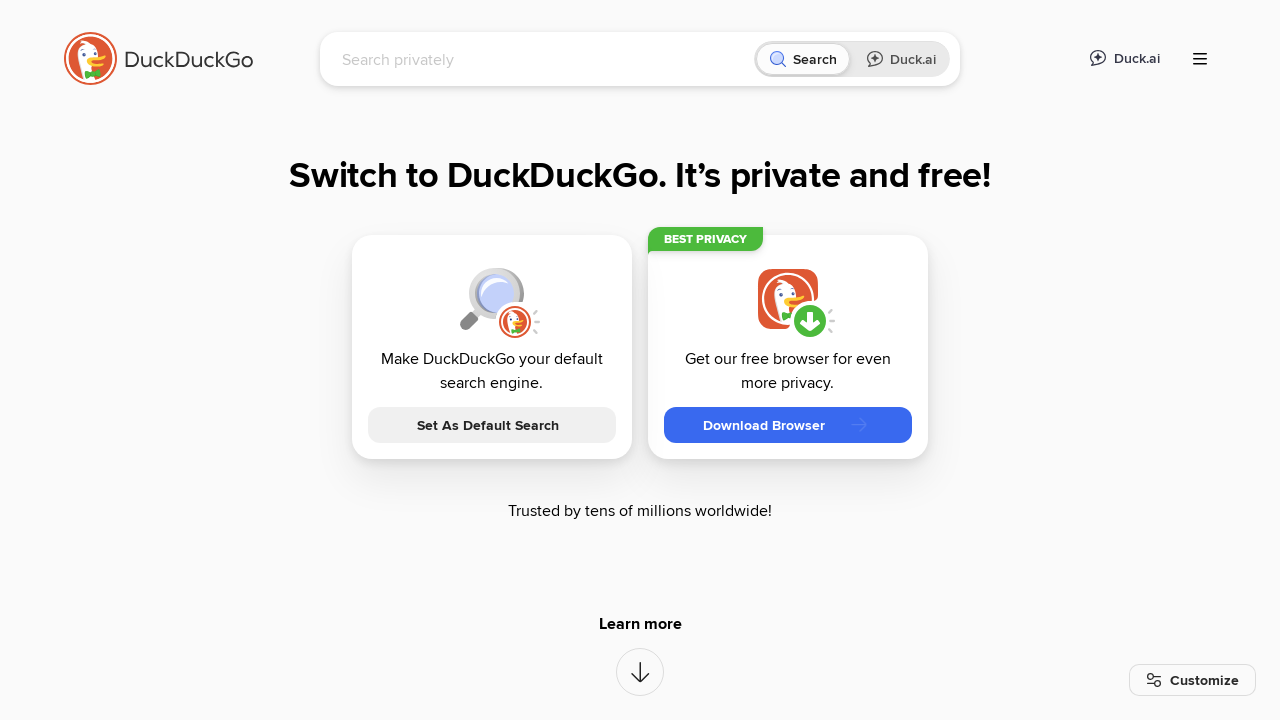

Retrieved 'type' attribute from search box
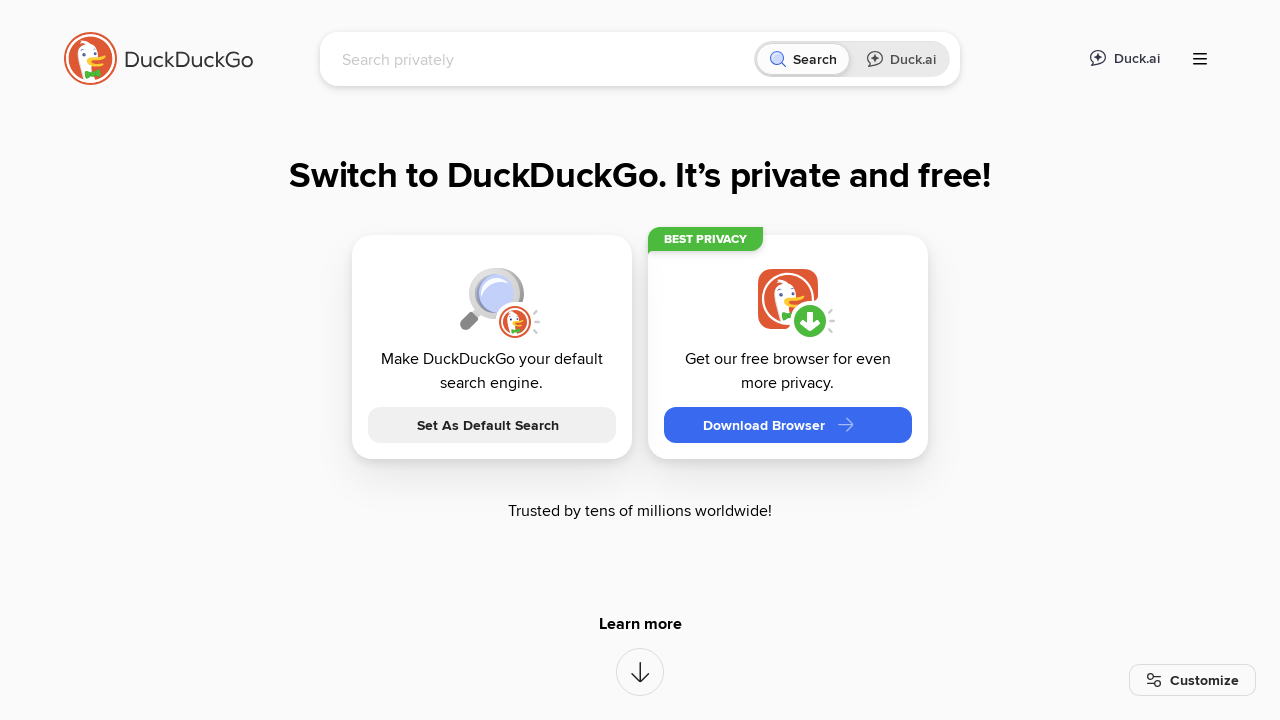

Asserted that 'type' attribute is not None
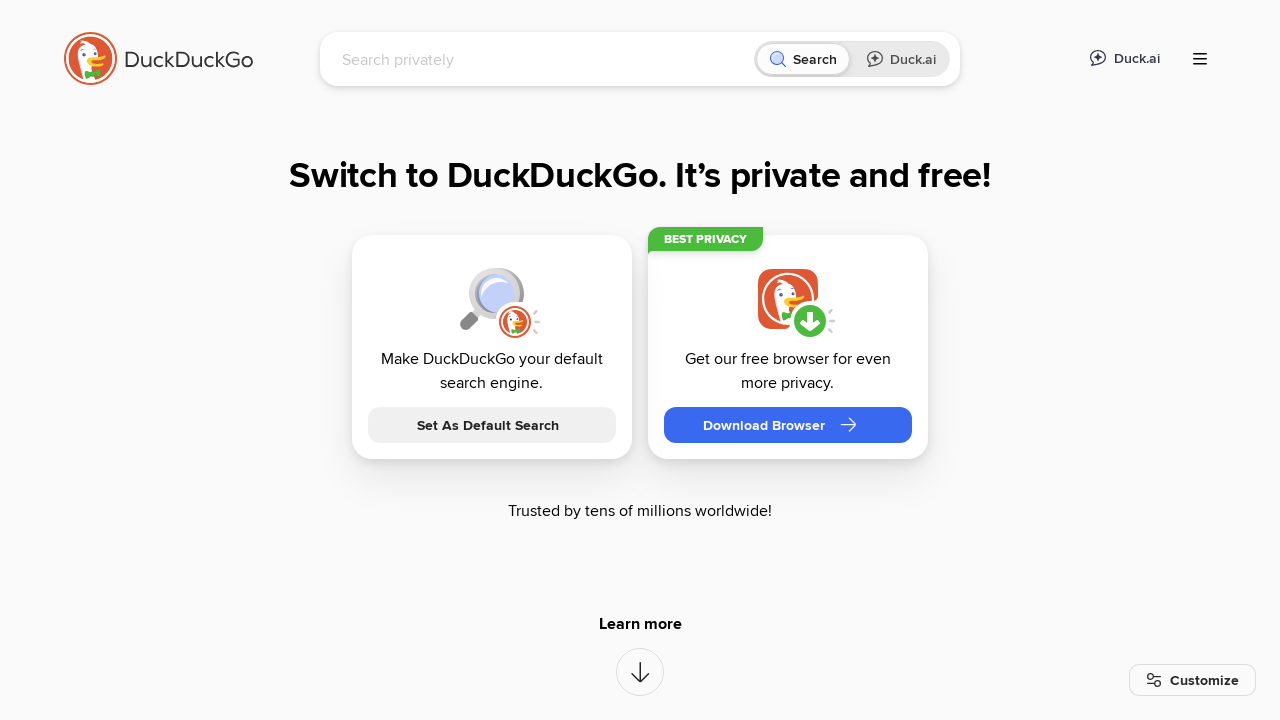

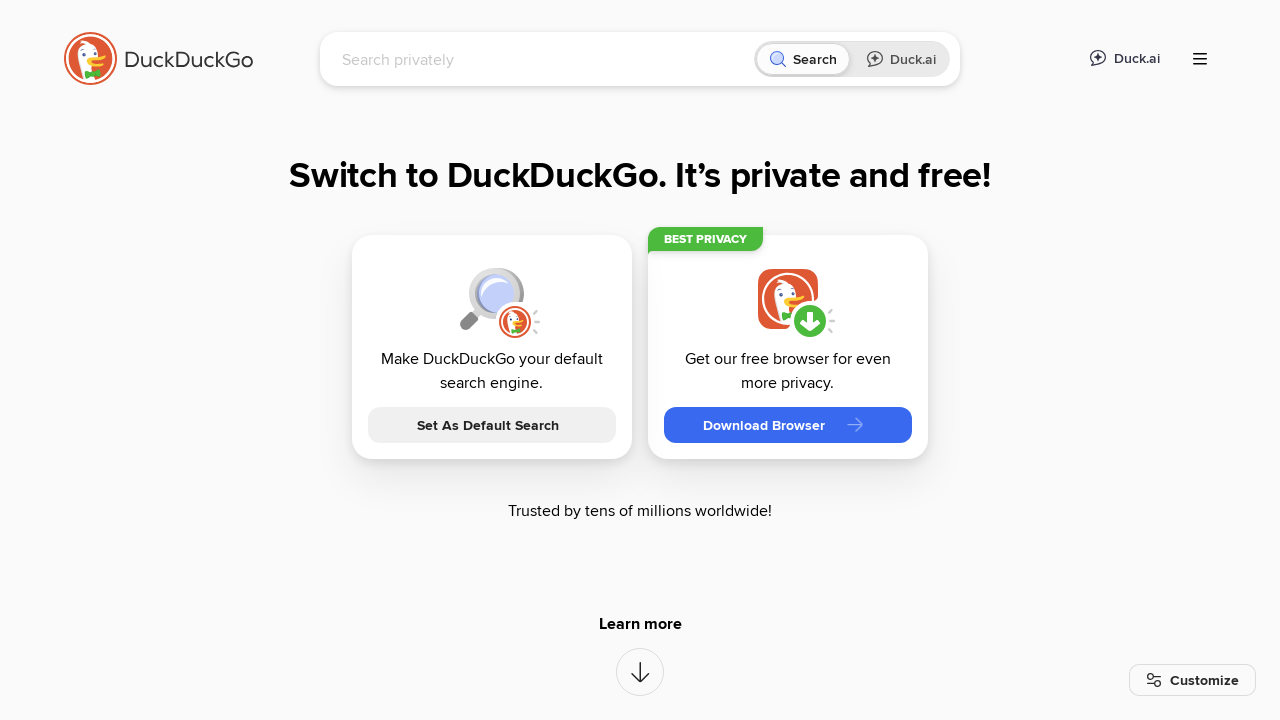